Tests the search functionality by navigating to the search page, entering "python" as a search term, and verifying that all returned results contain "python" in their names.

Starting URL: https://www.99-bottles-of-beer.net/

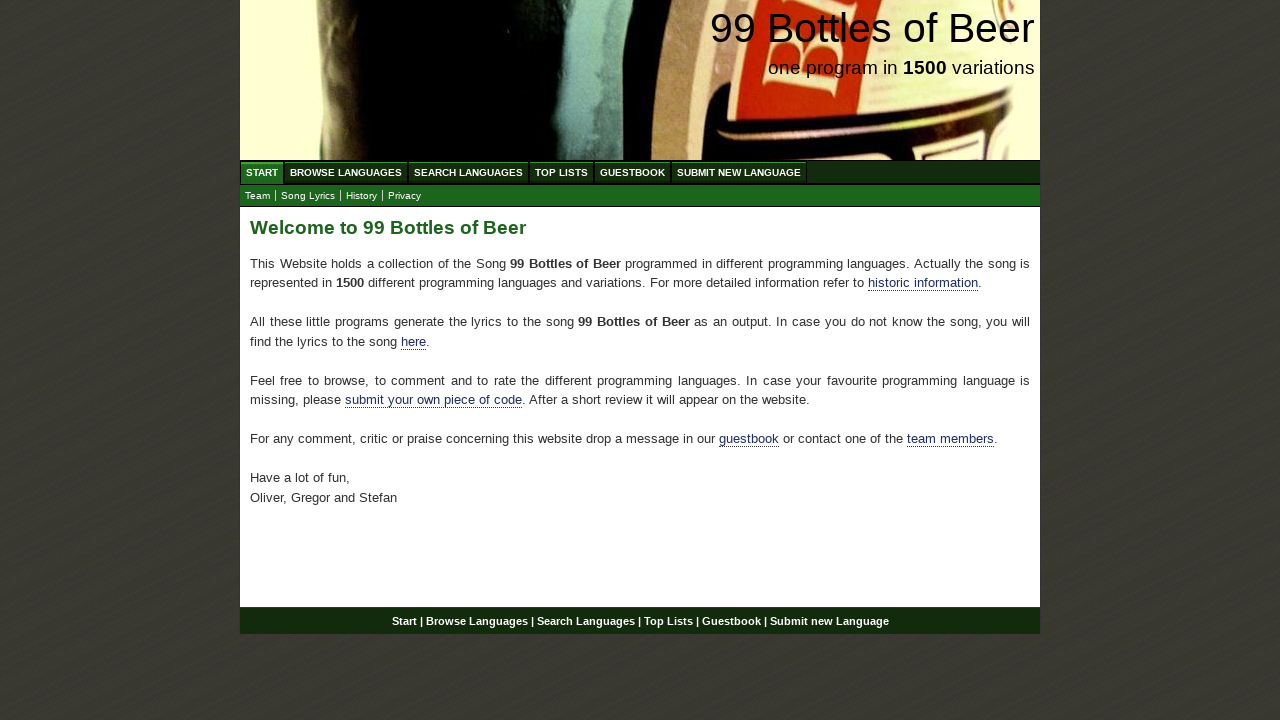

Clicked on Search Languages menu item at (468, 172) on xpath=//ul[@id='menu']/li/a[@href='/search.html']
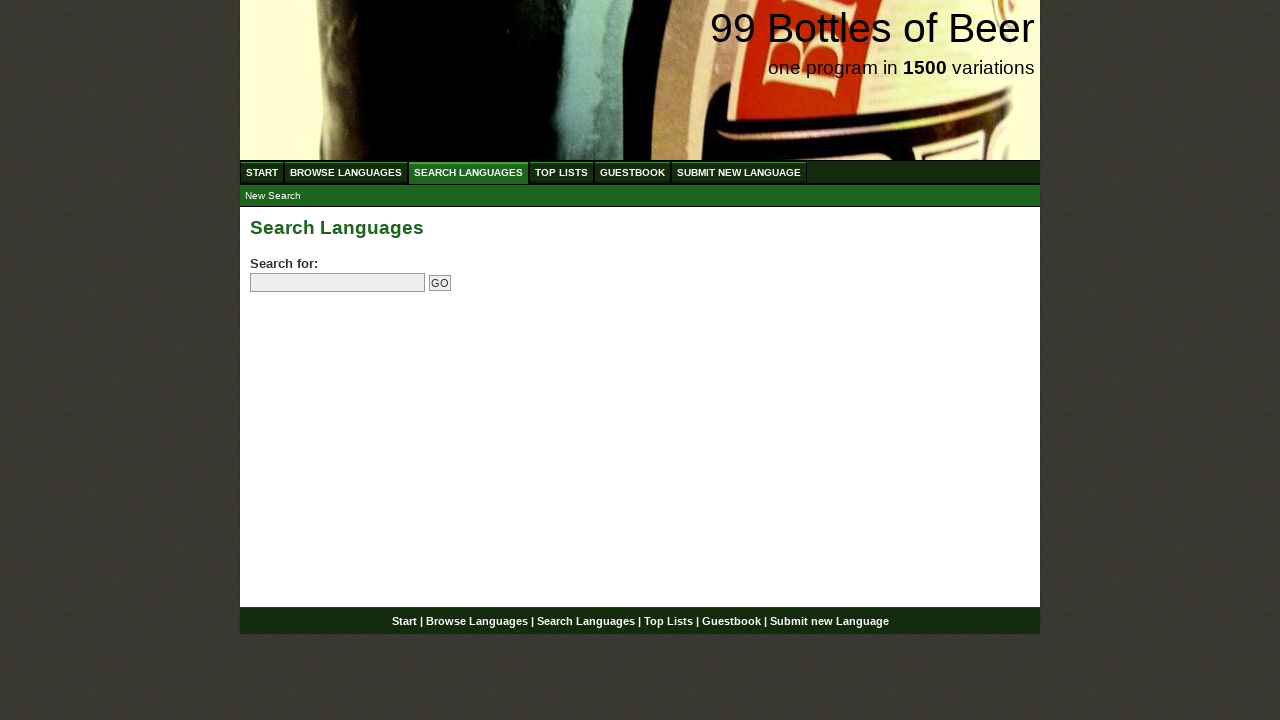

Filled search field with 'python' on input[name='search']
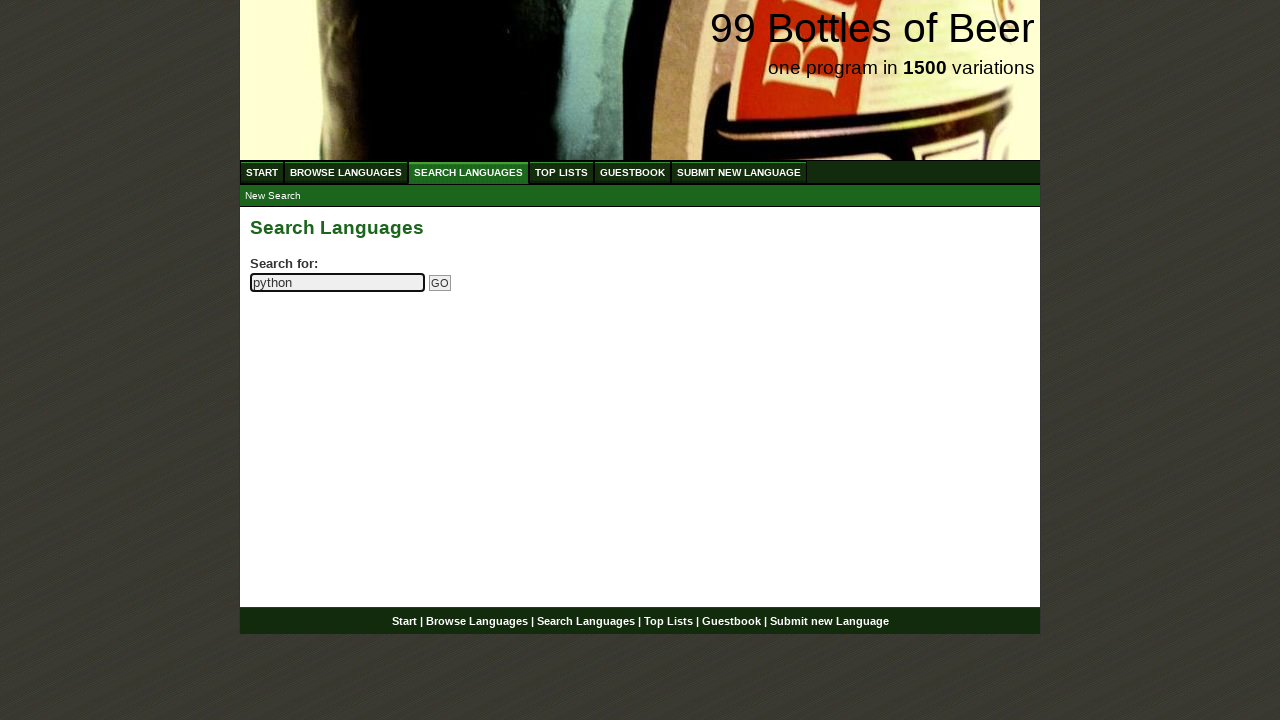

Clicked submit search button at (440, 283) on input[name='submitsearch']
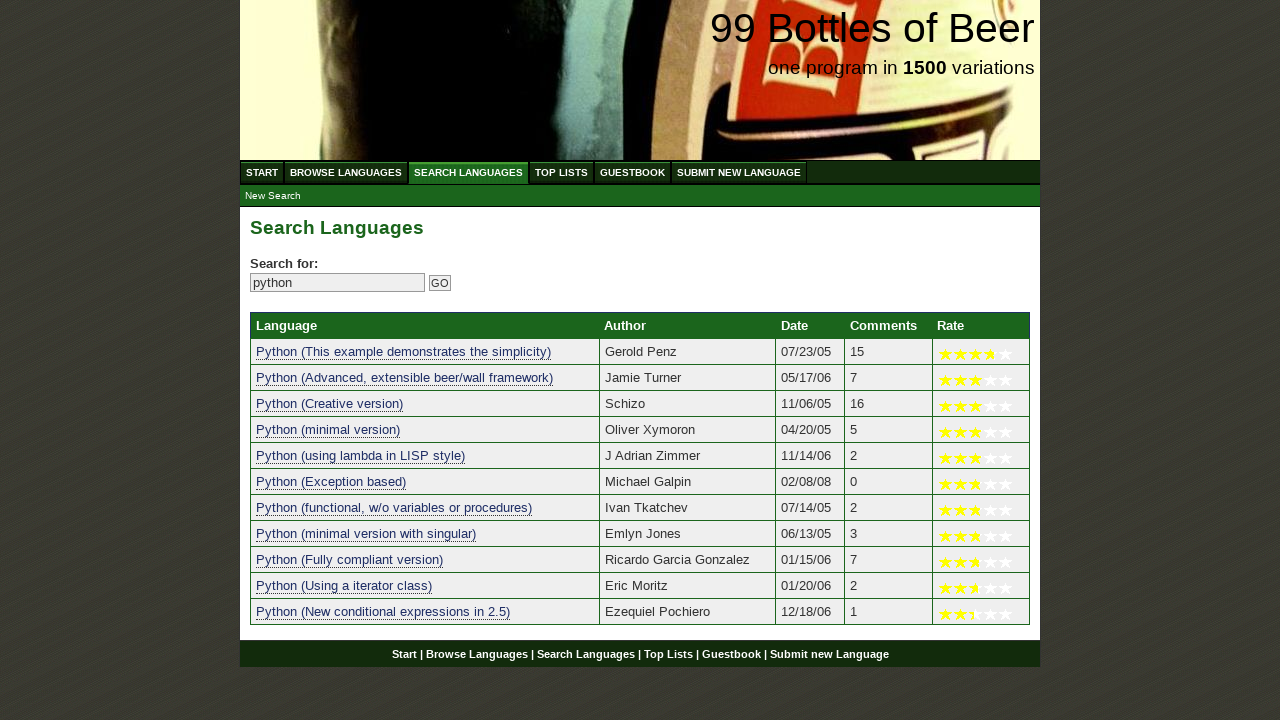

Search results table loaded
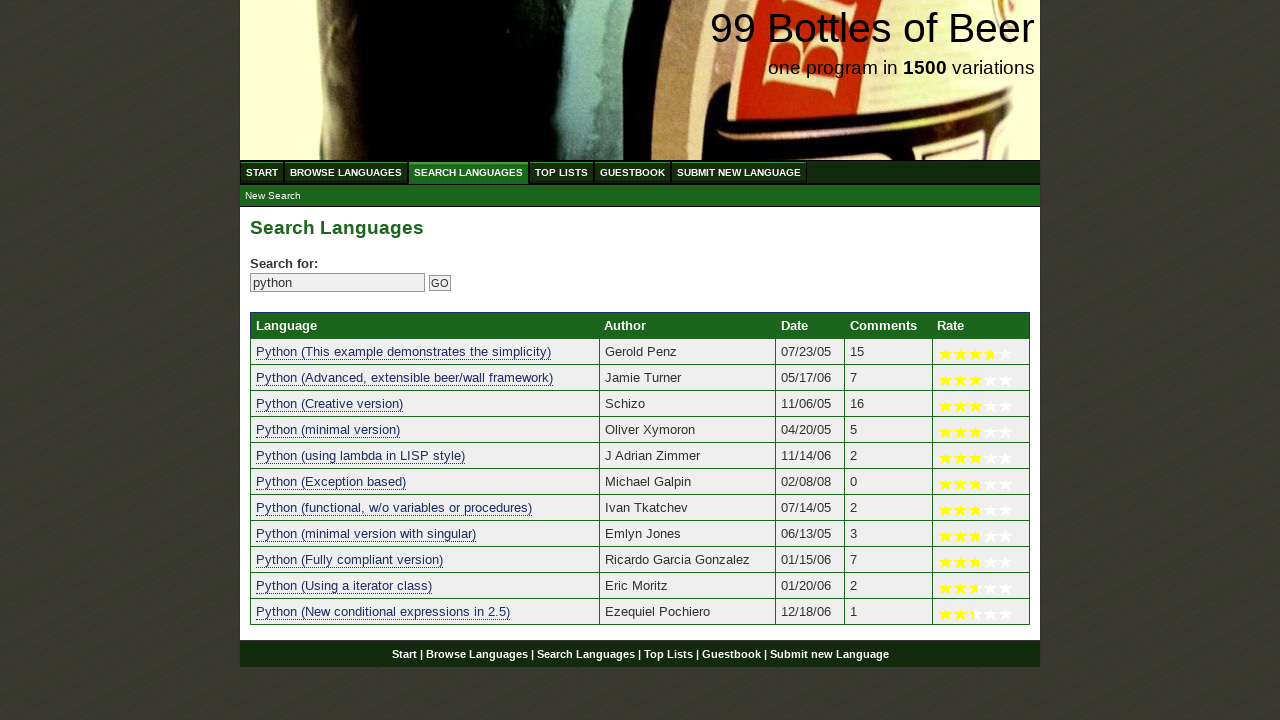

Retrieved 11 language search results
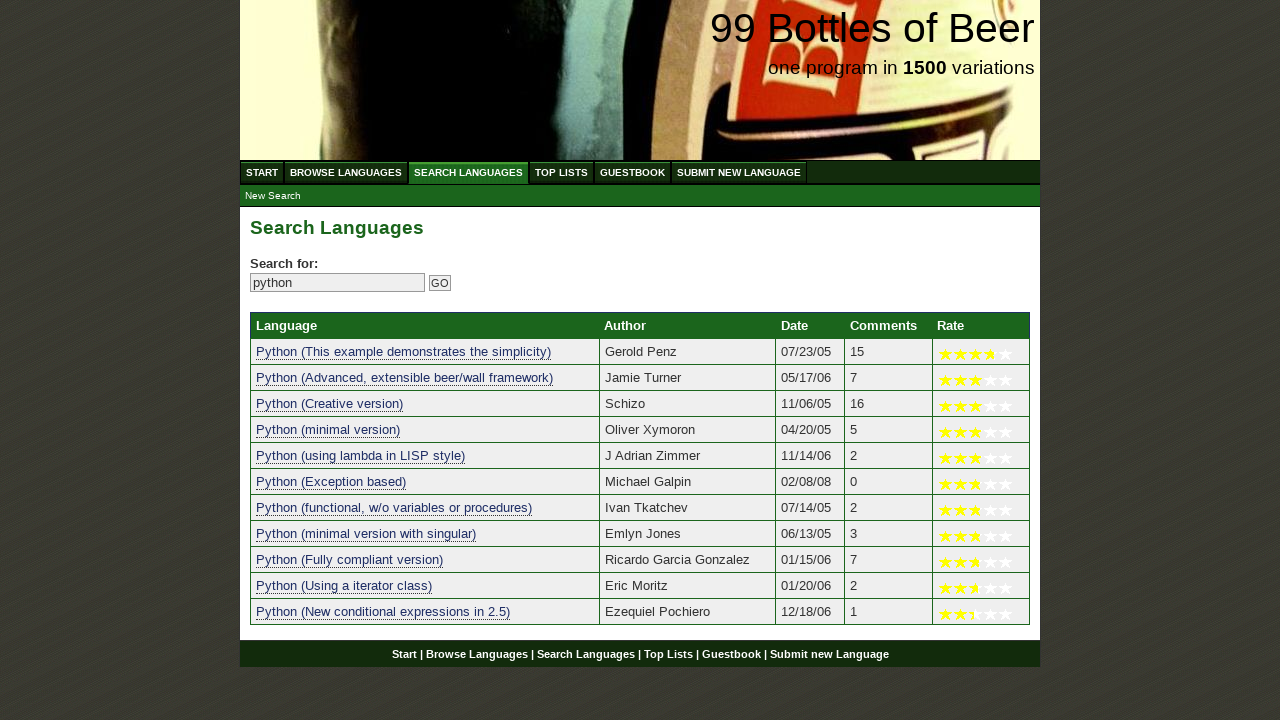

Verified that at least one search result exists
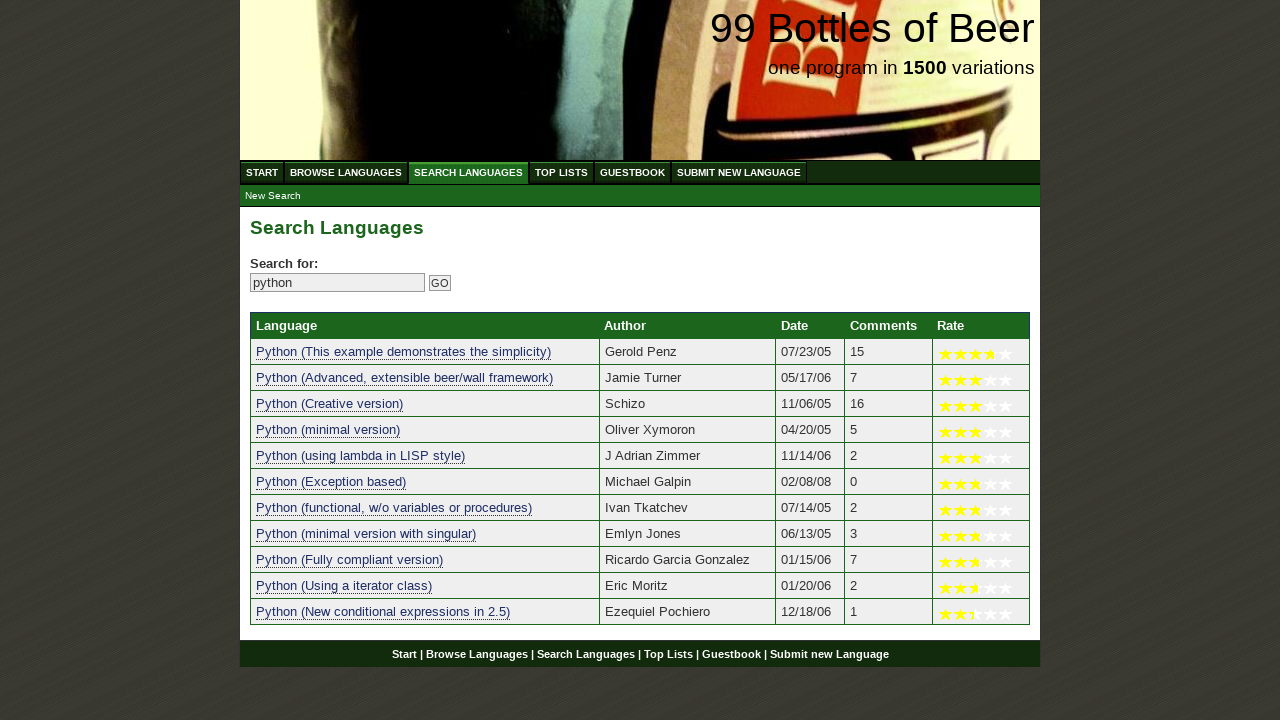

Verified result 1 contains 'python': python (this example demonstrates the simplicity)
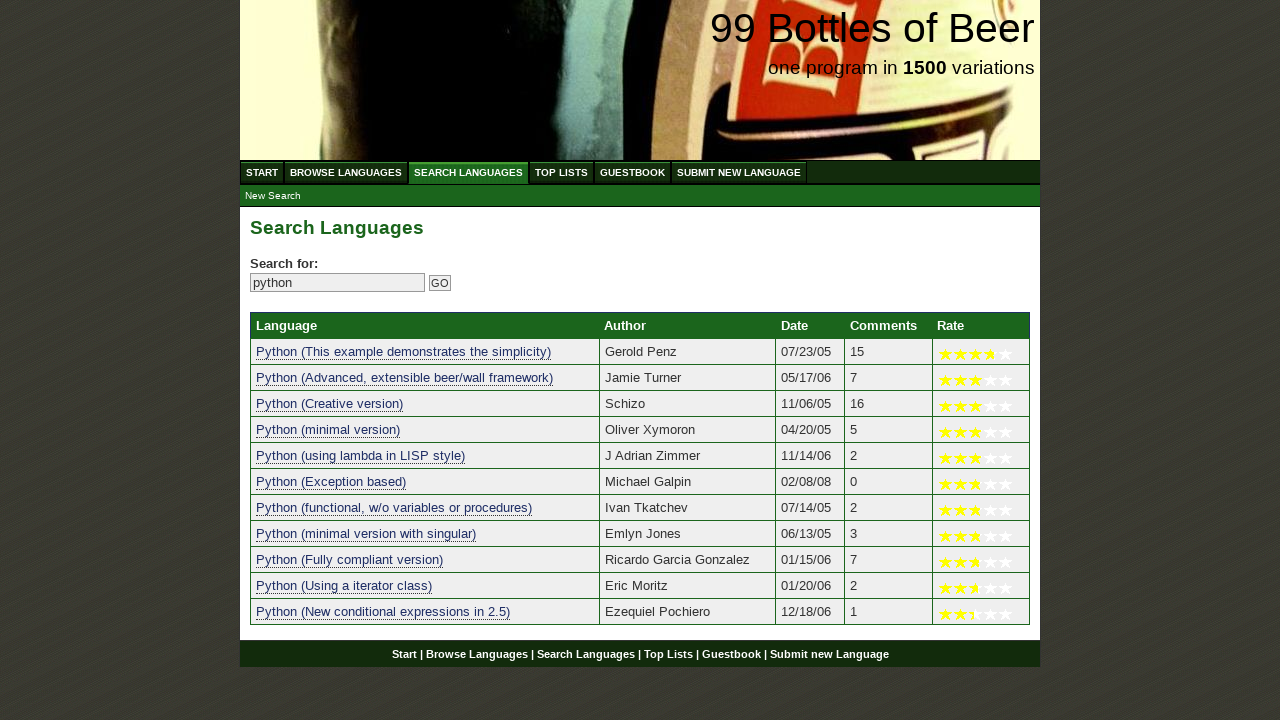

Verified result 2 contains 'python': python (advanced, extensible beer/wall framework)
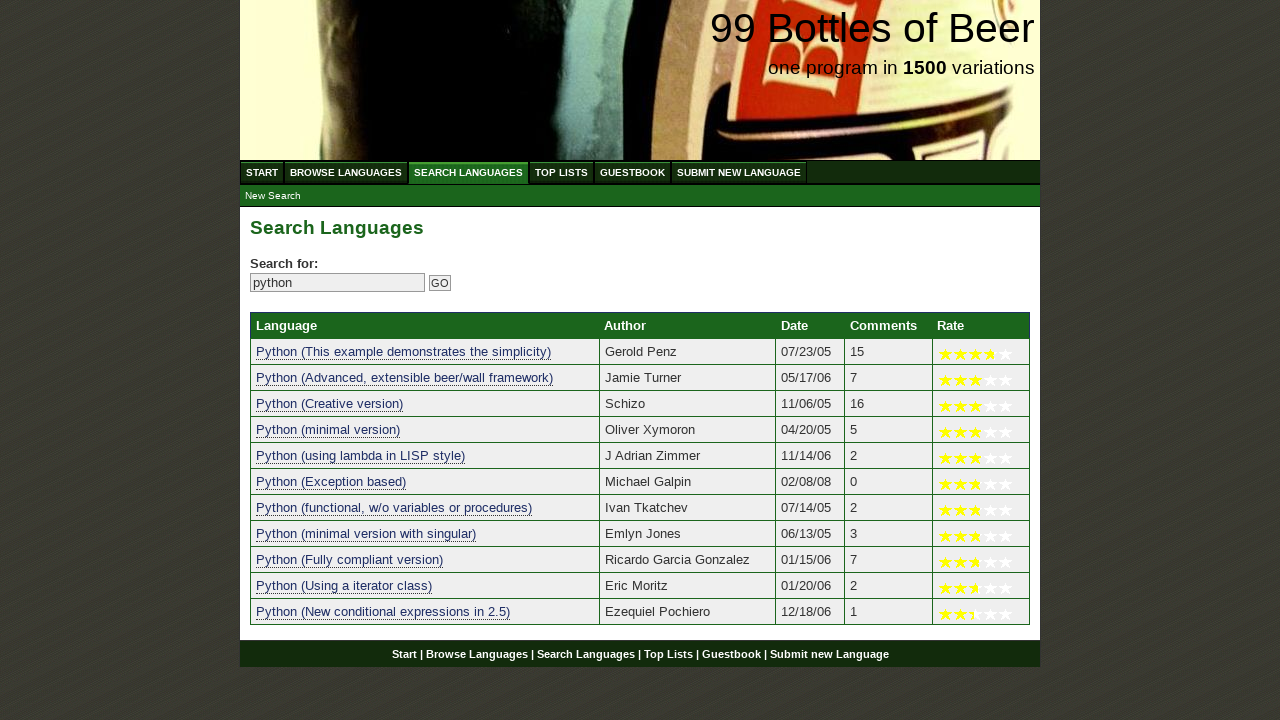

Verified result 3 contains 'python': python (creative version)
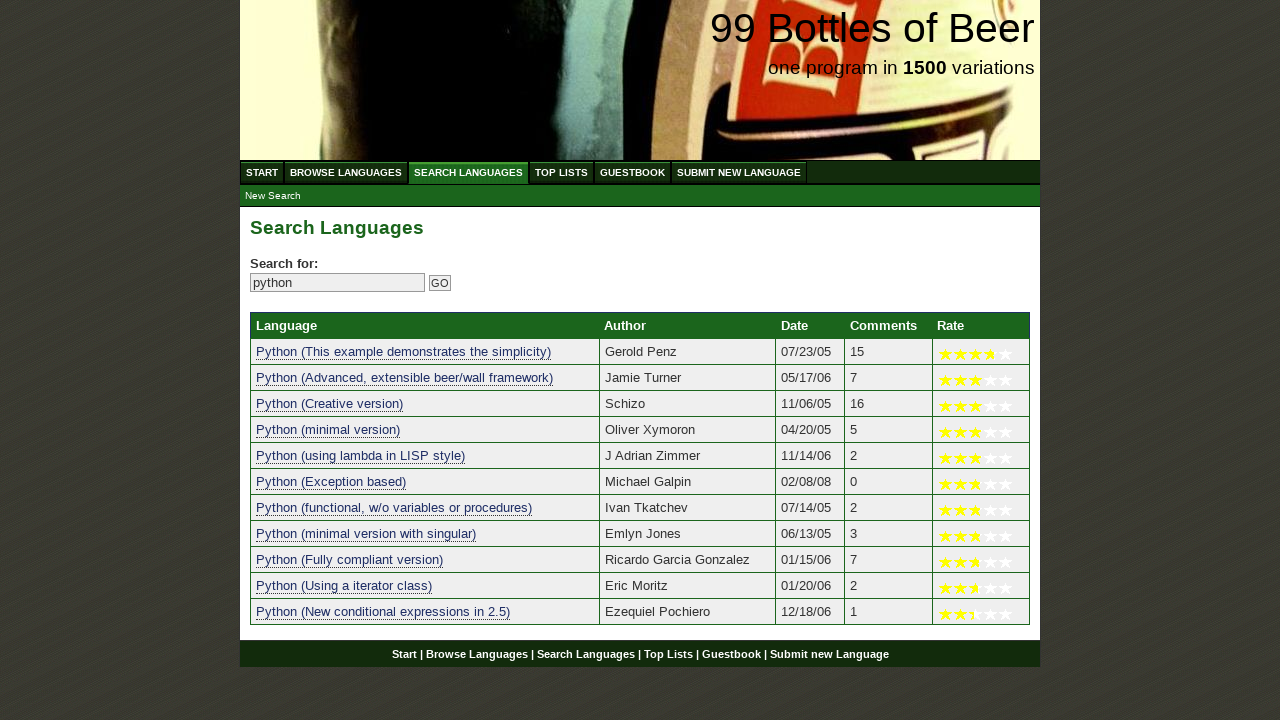

Verified result 4 contains 'python': python (minimal version)
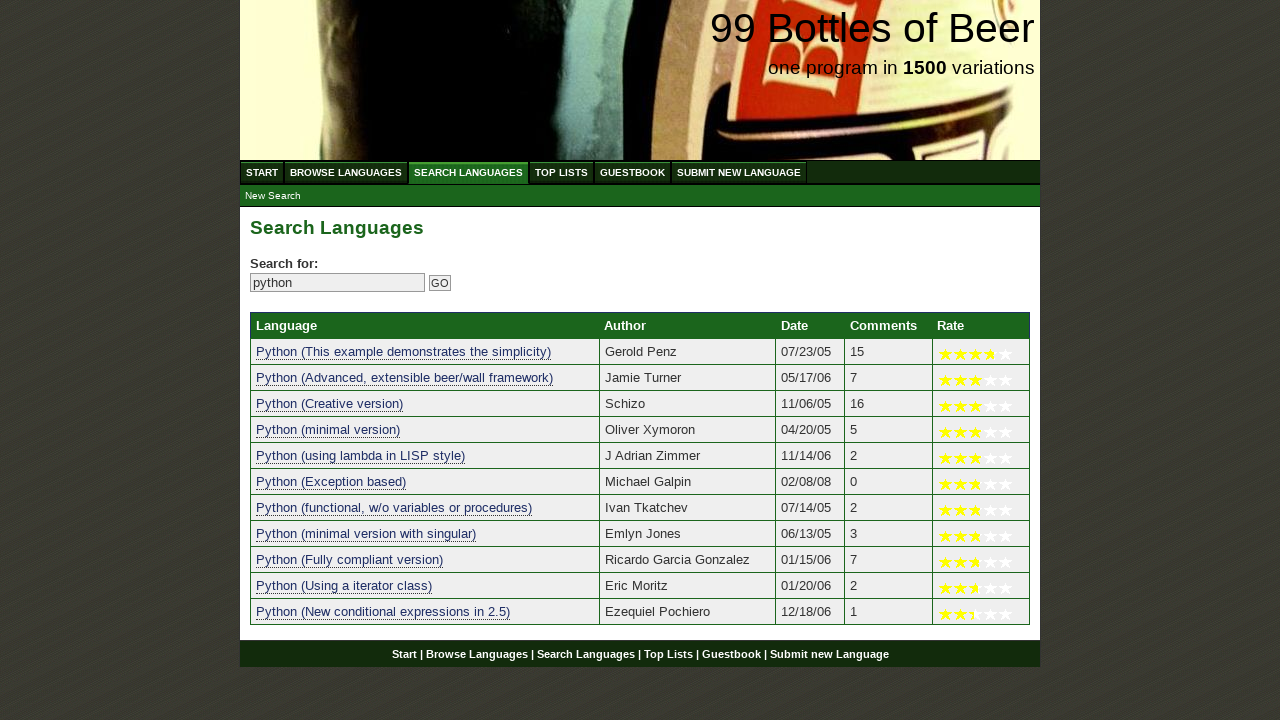

Verified result 5 contains 'python': python (using lambda in lisp style)
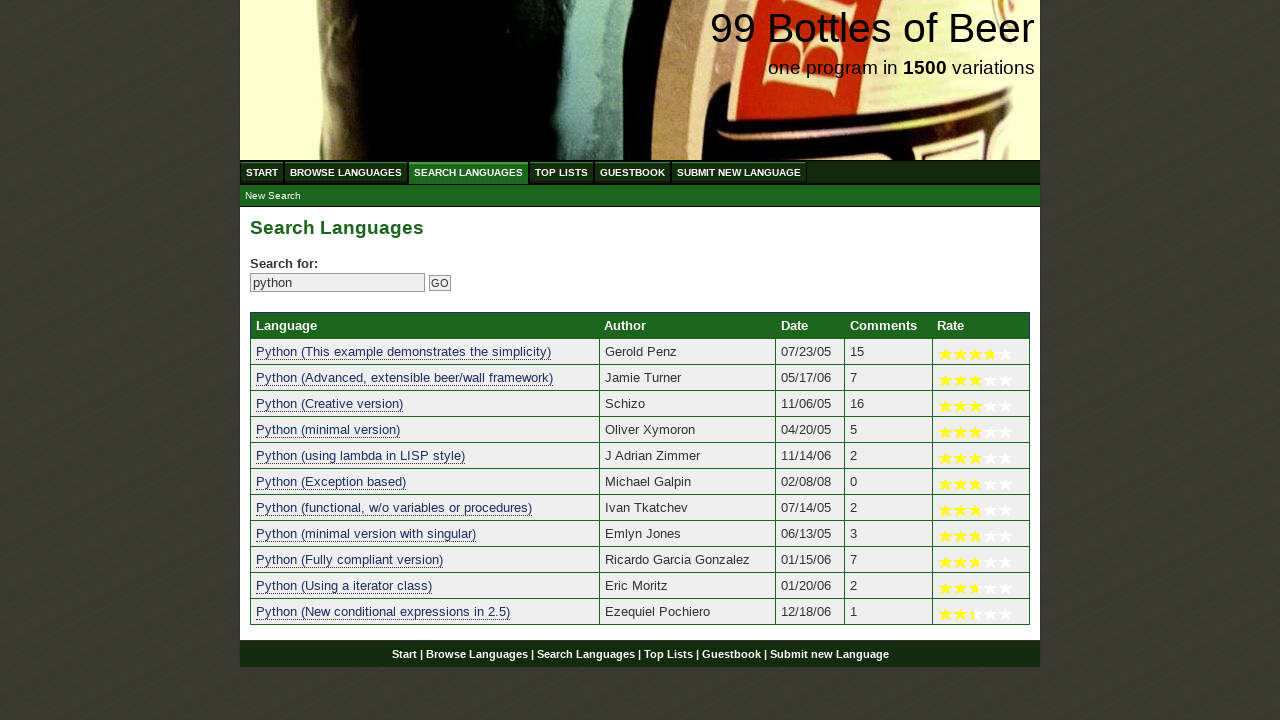

Verified result 6 contains 'python': python (exception based)
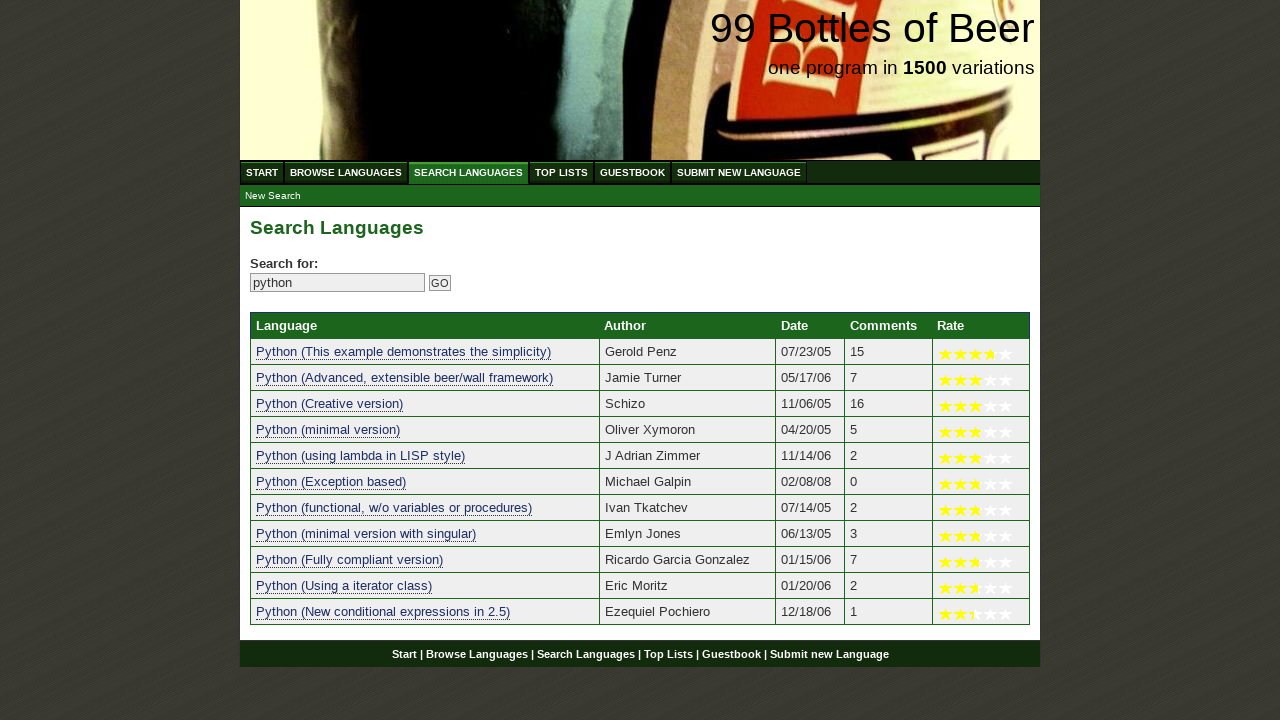

Verified result 7 contains 'python': python (functional, w/o variables or procedures)
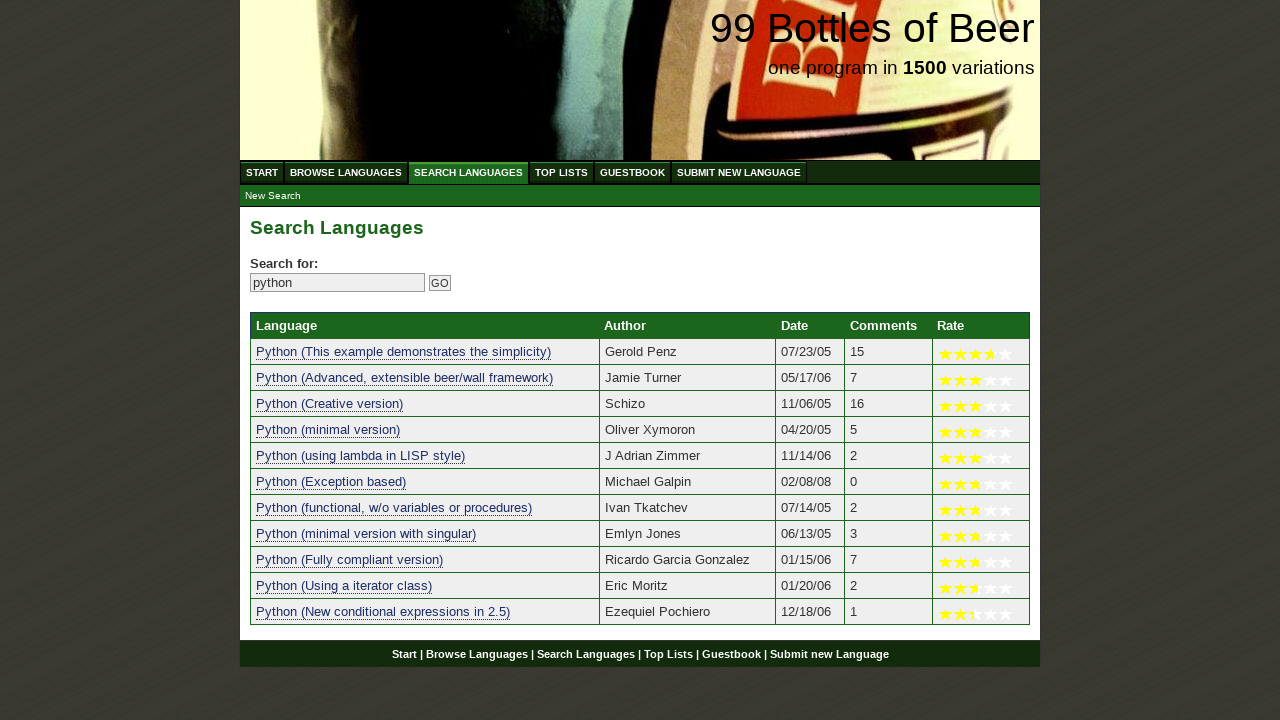

Verified result 8 contains 'python': python (minimal version with singular)
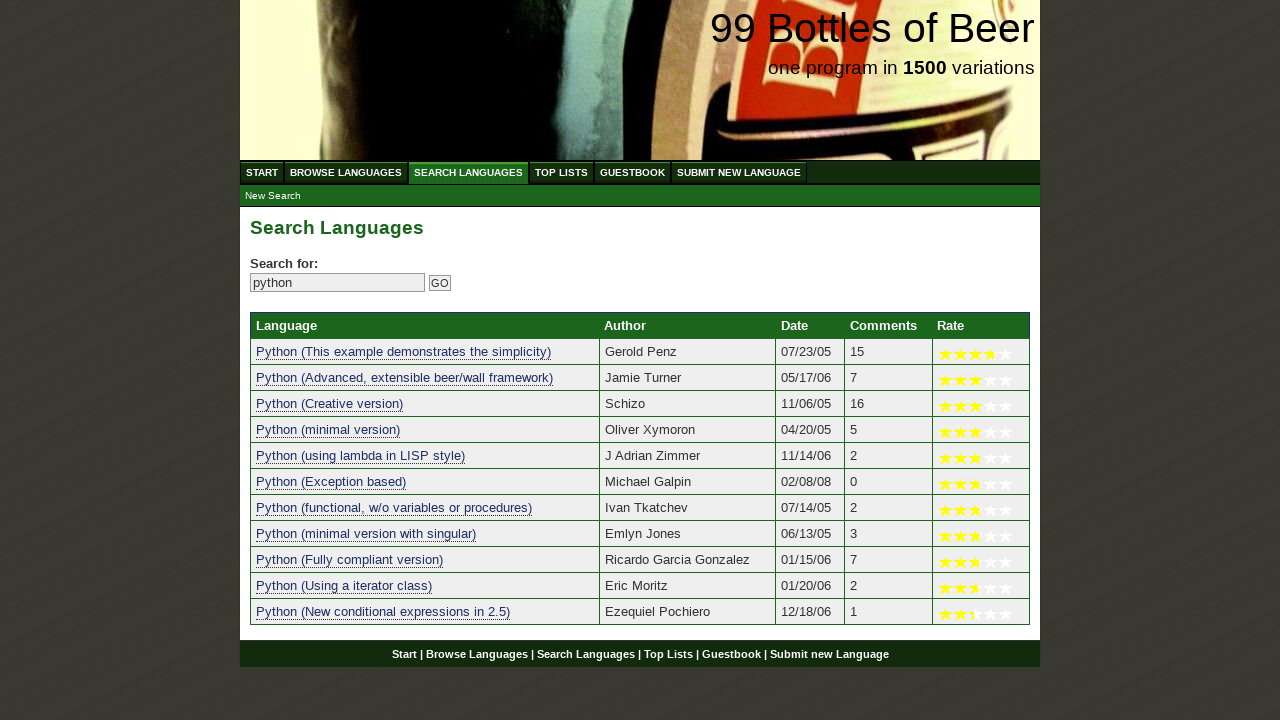

Verified result 9 contains 'python': python (fully compliant version)
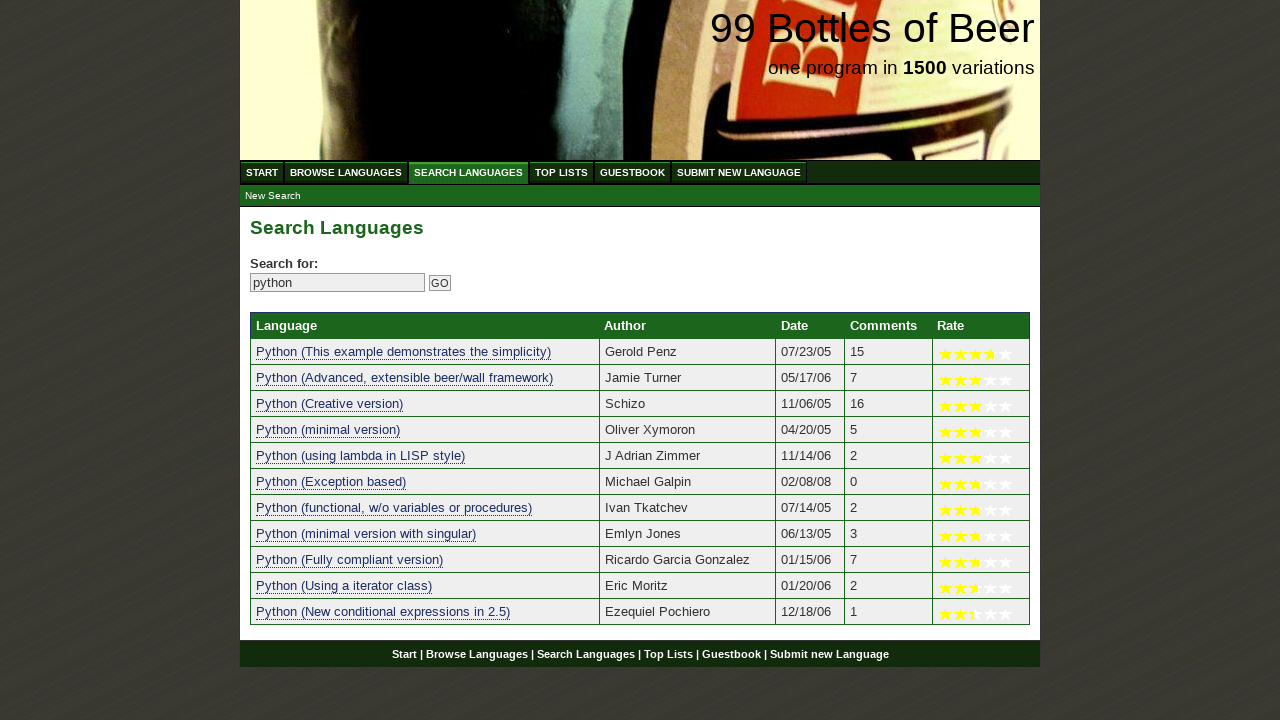

Verified result 10 contains 'python': python (using a iterator class)
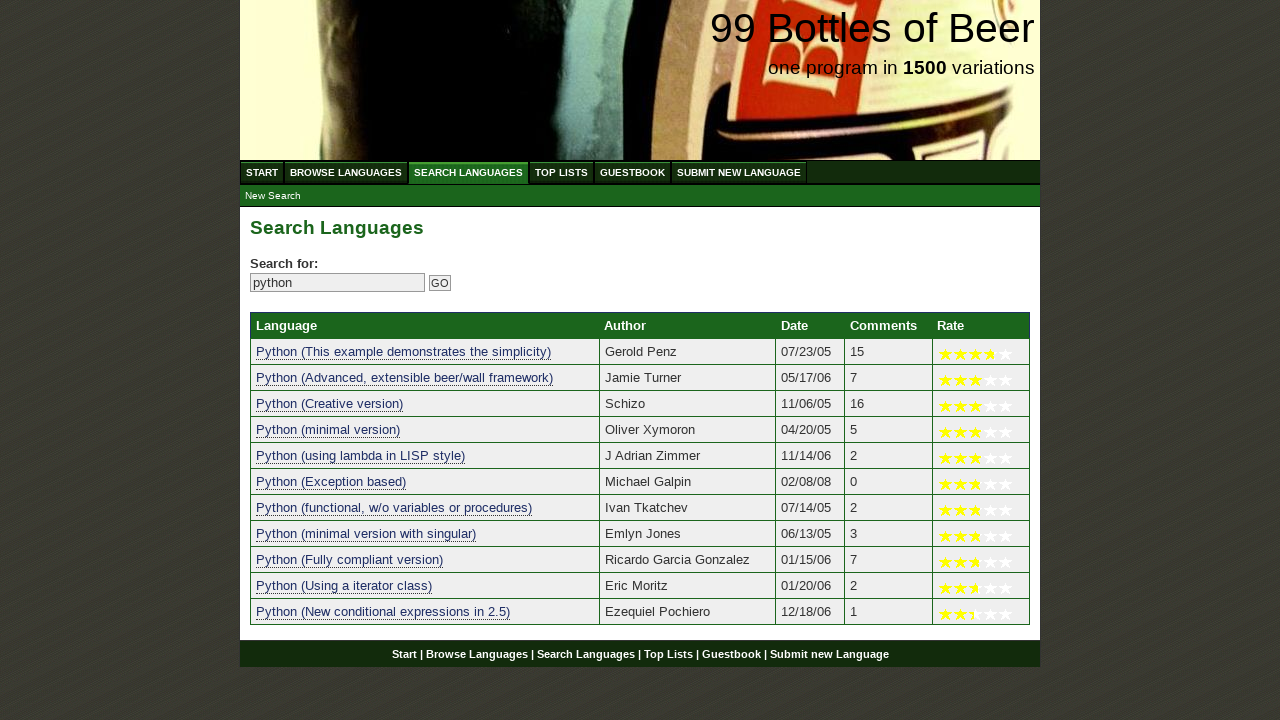

Verified result 11 contains 'python': python (new conditional expressions in 2.5)
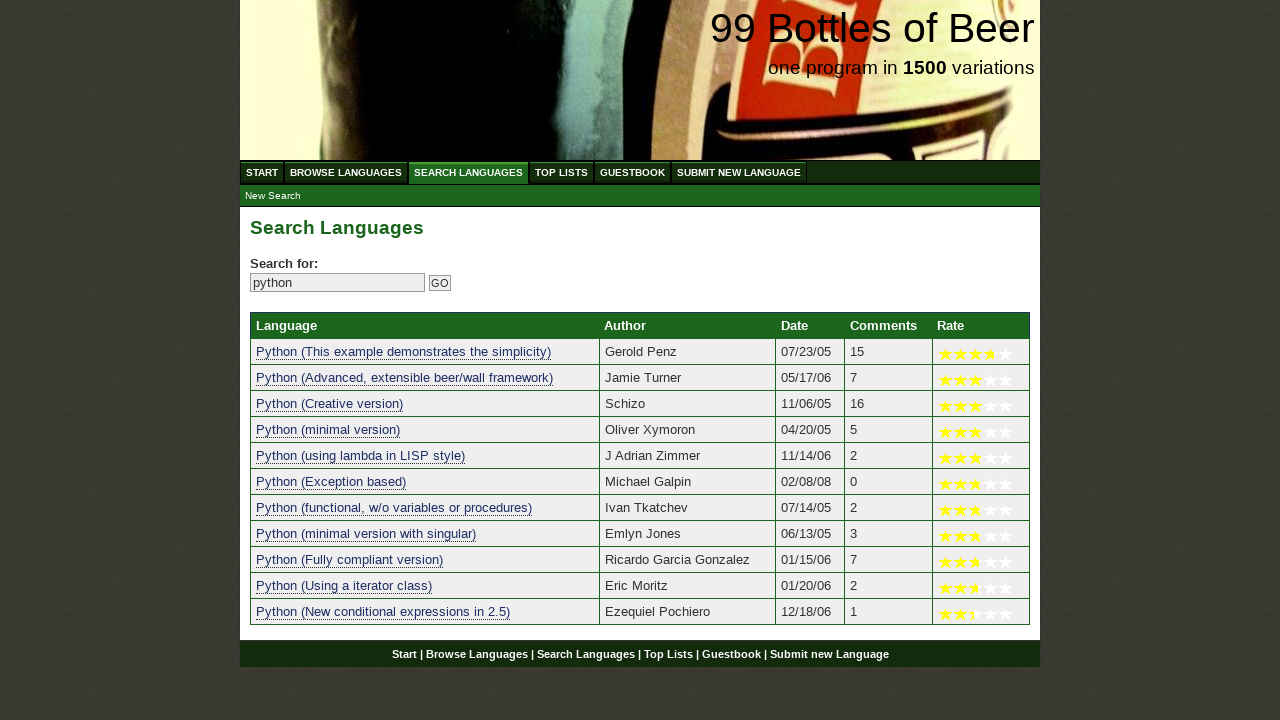

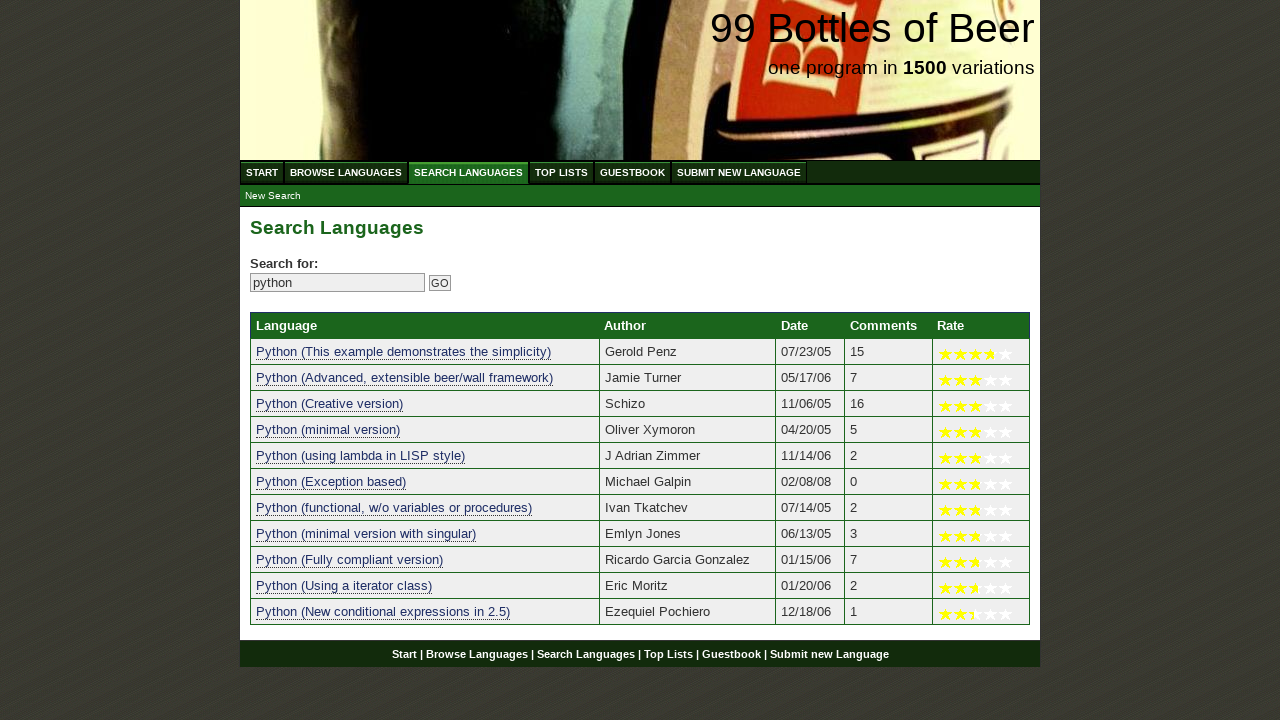